Navigates to Demoblaze website and validates the presence and text of product category links in the sidebar

Starting URL: https://demoblaze.com/

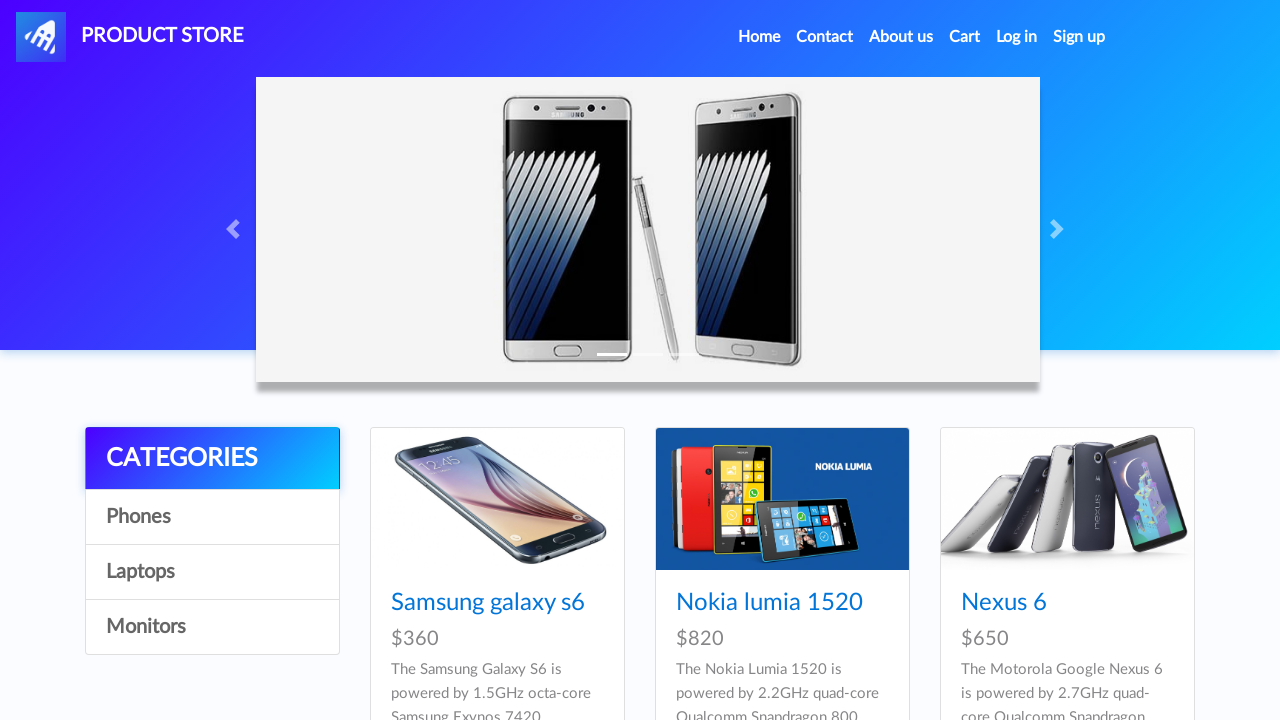

Retrieved all category links from the sidebar
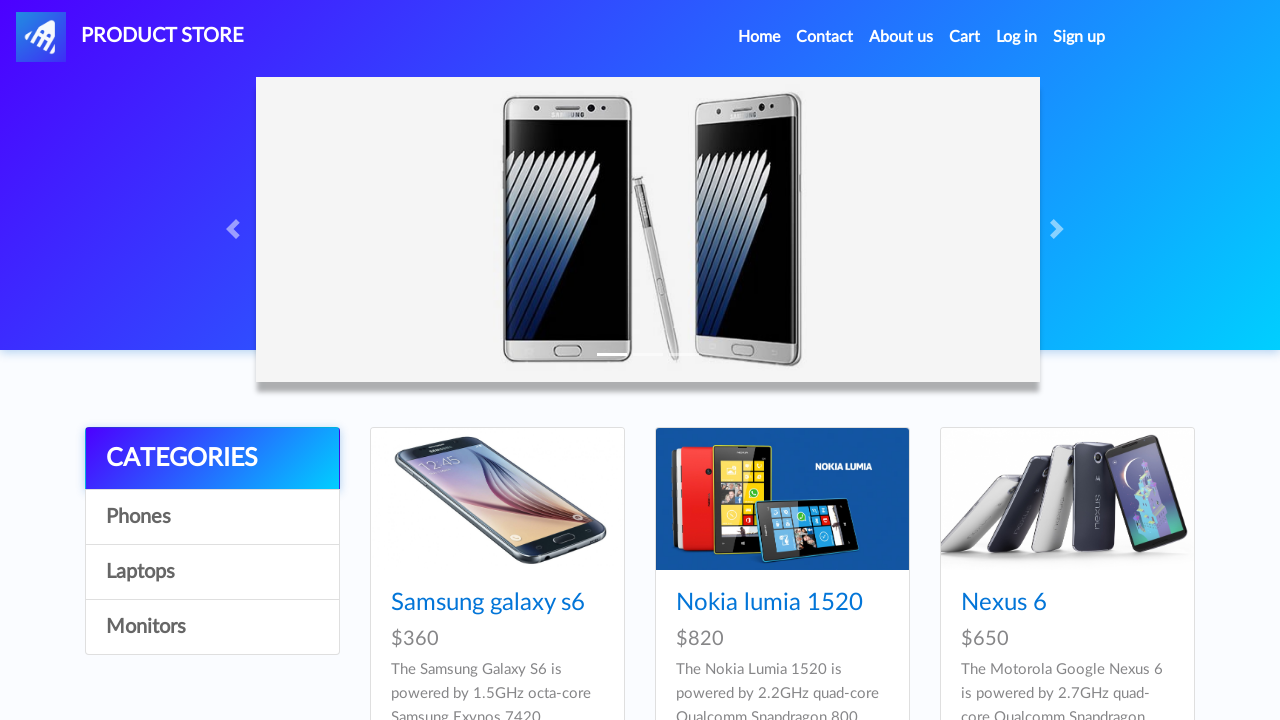

Defined expected category names: CATEGORIES, Phones, Laptops, Monitors
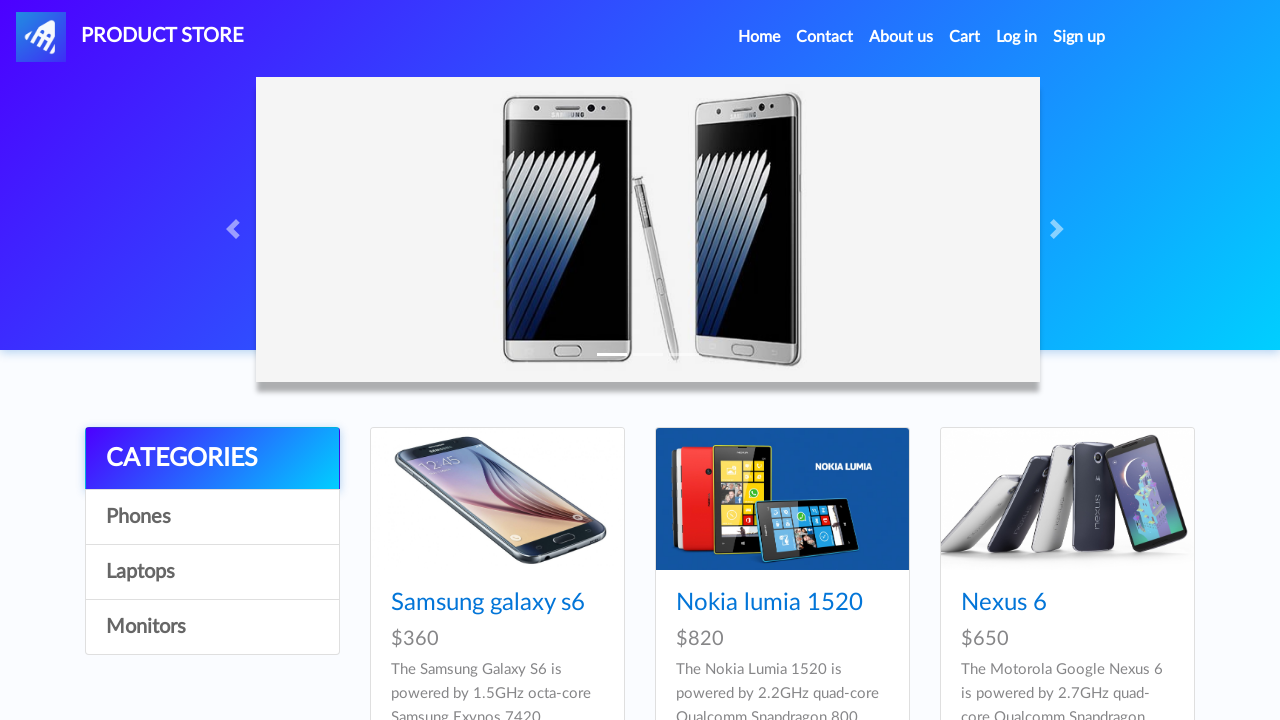

Validated that 4 categories were found, matching expected count of 4
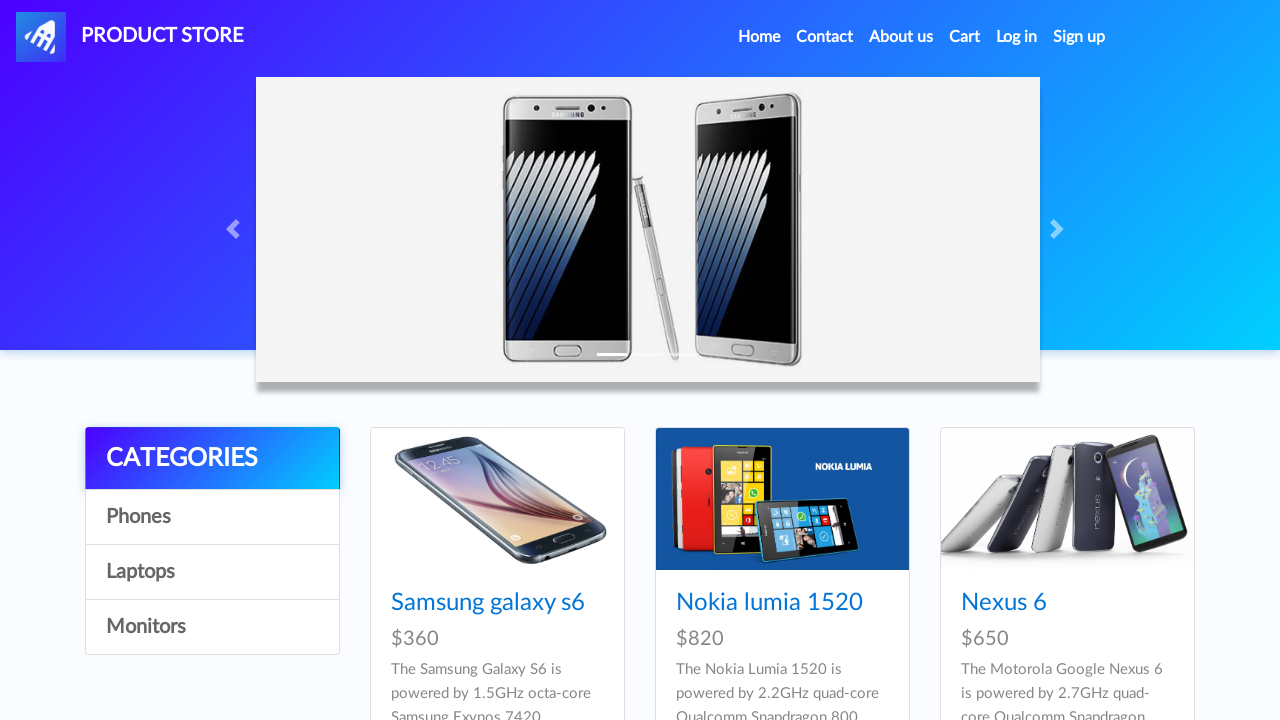

Validated that category 0 is visible
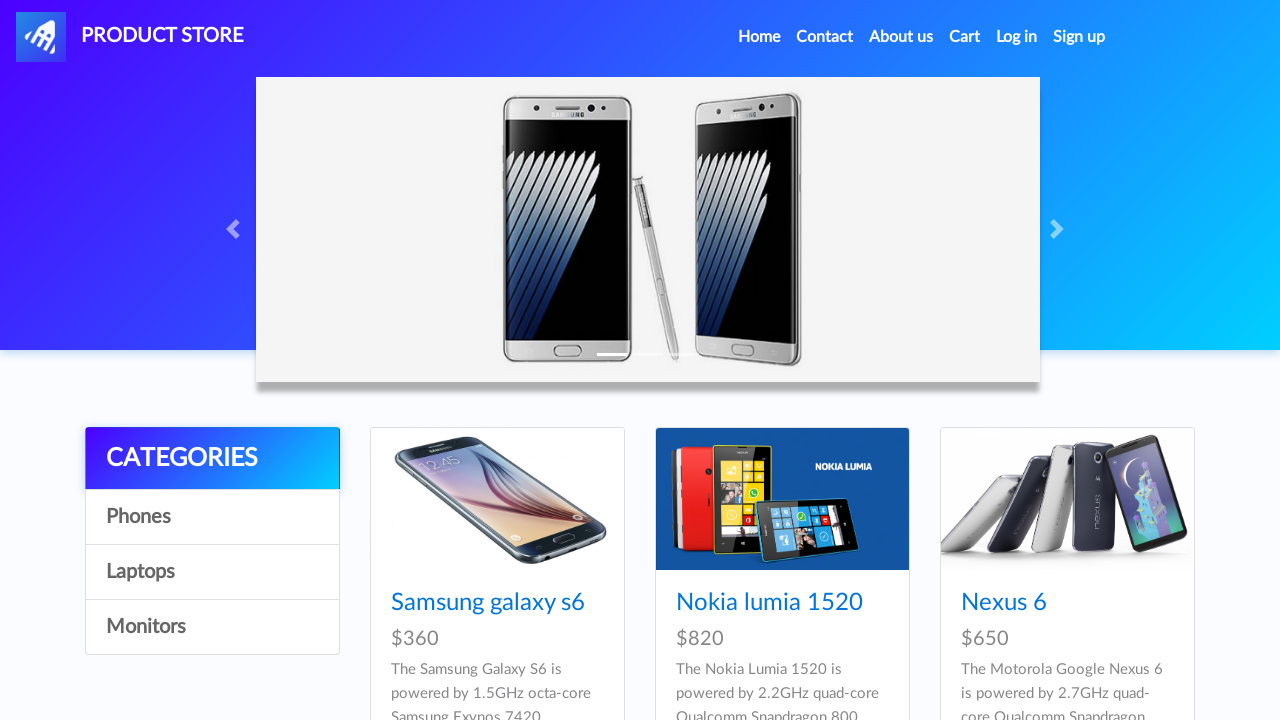

Validated that category 0 is enabled
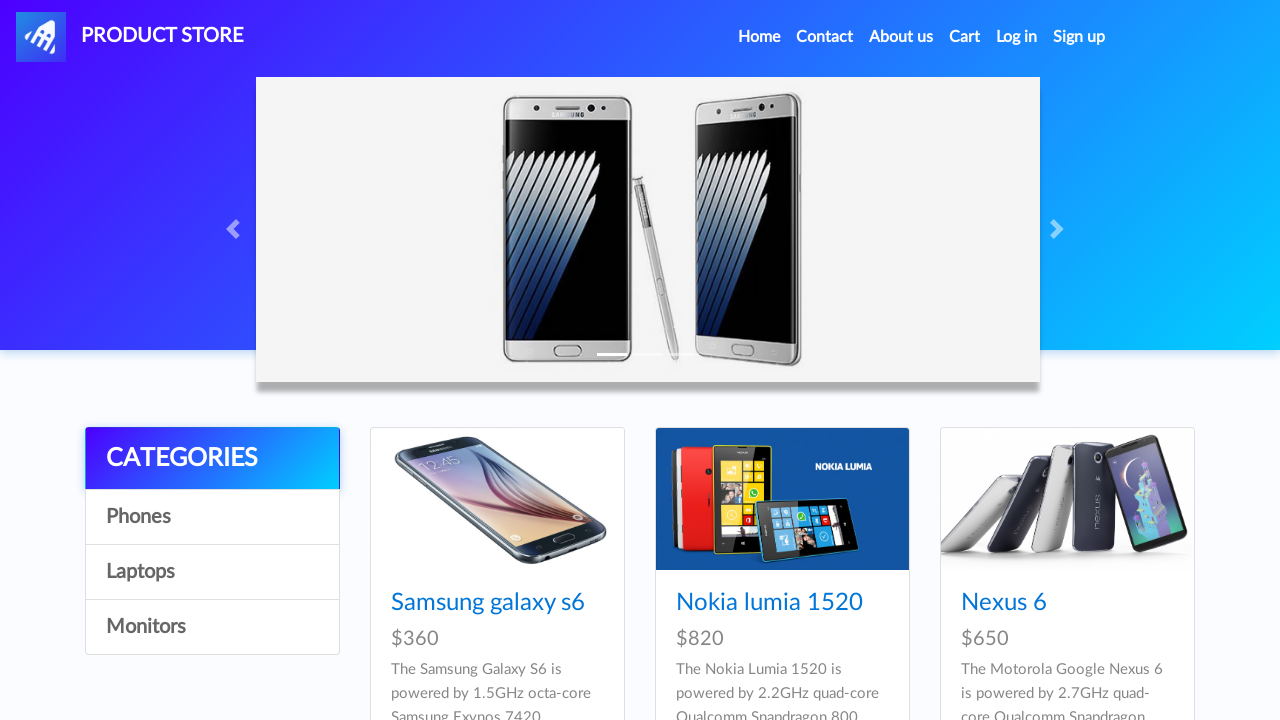

Validated category 0 text: 'CATEGORIES' matches expected 'CATEGORIES'
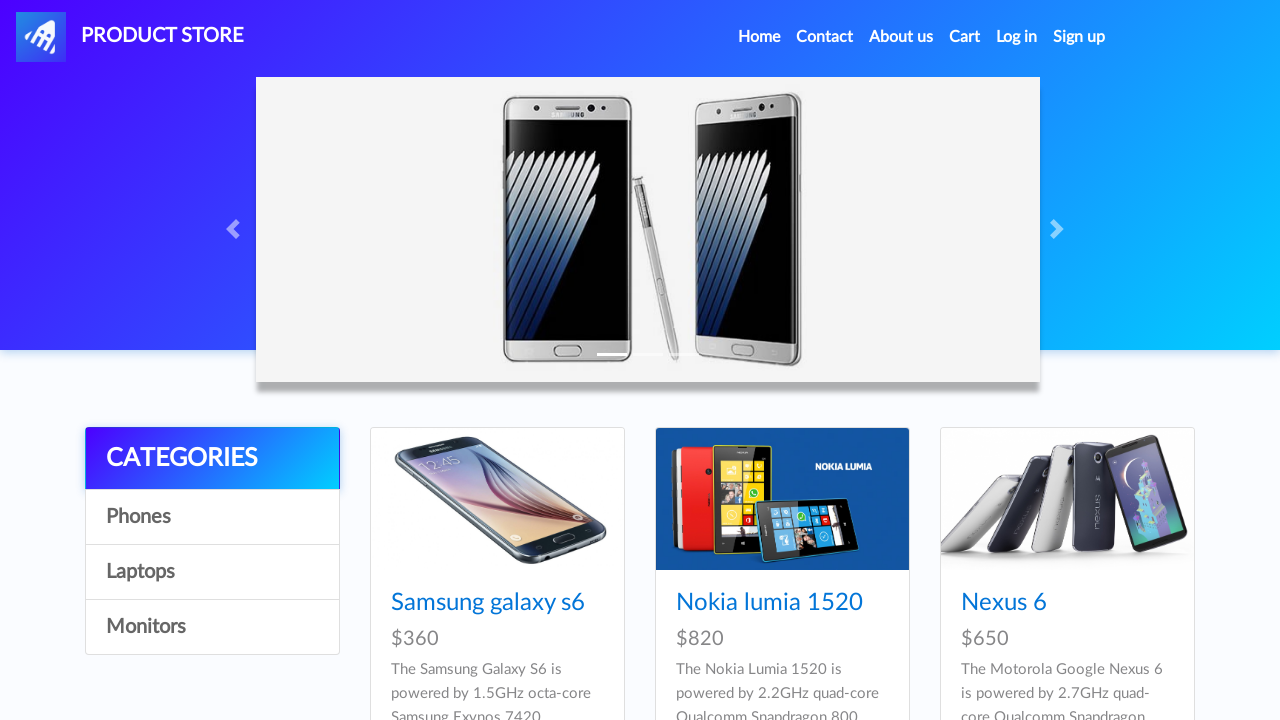

Validated that category 1 is visible
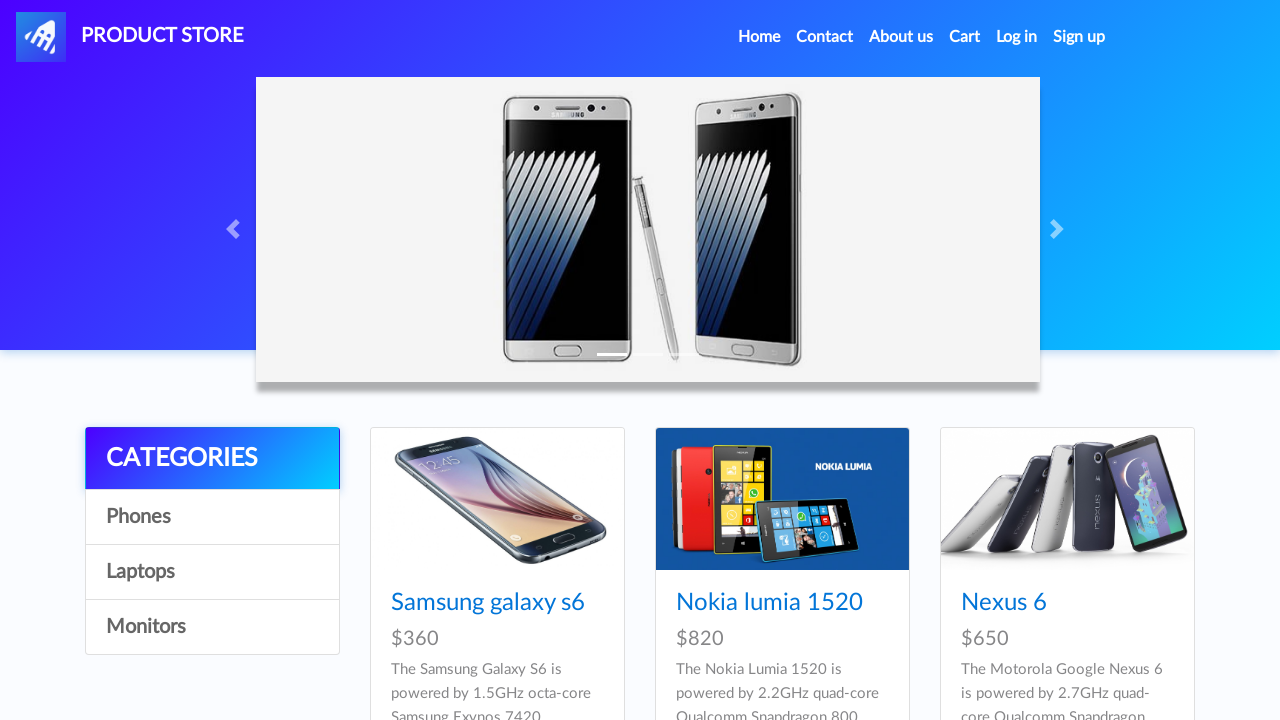

Validated that category 1 is enabled
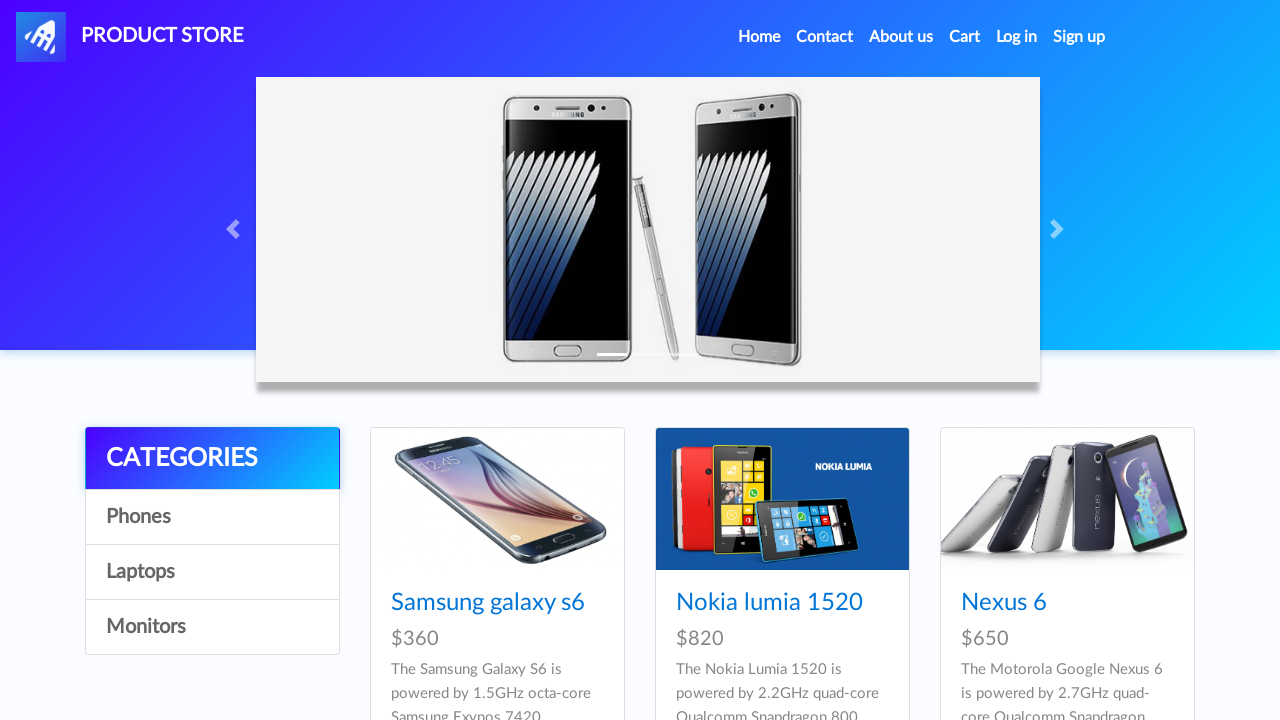

Validated category 1 text: 'Phones' matches expected 'Phones'
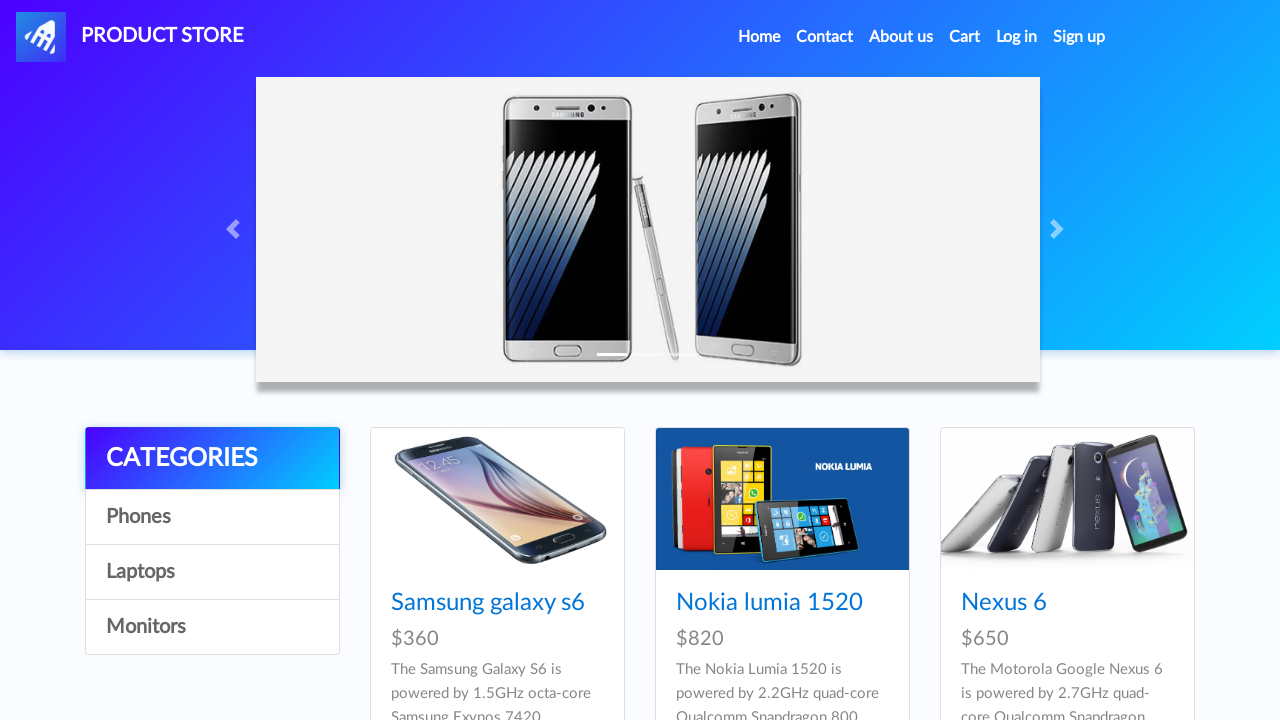

Validated that category 2 is visible
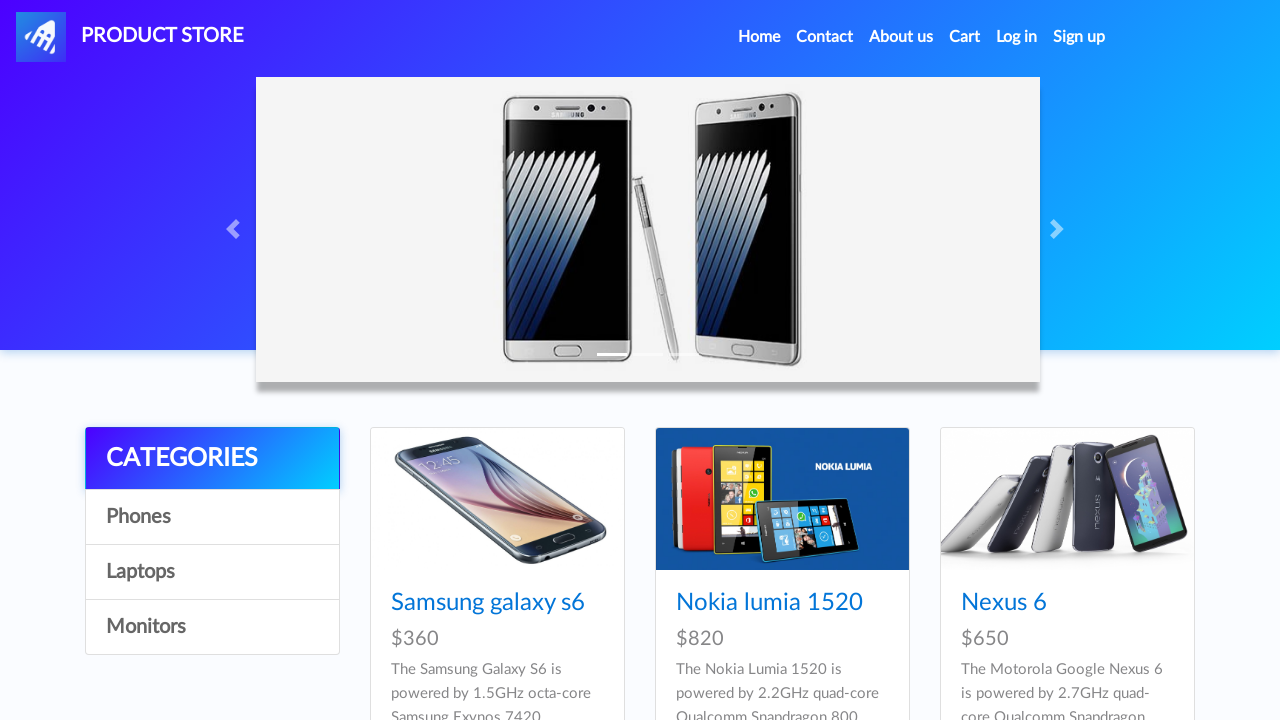

Validated that category 2 is enabled
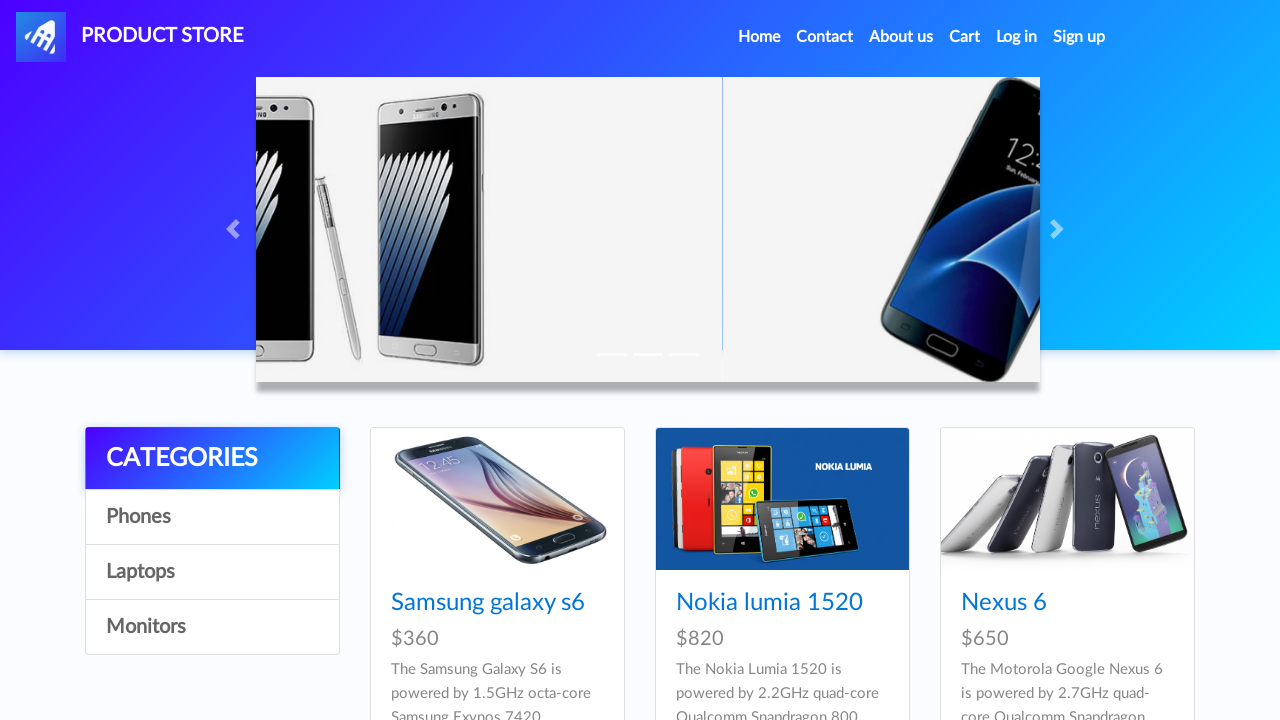

Validated category 2 text: 'Laptops' matches expected 'Laptops'
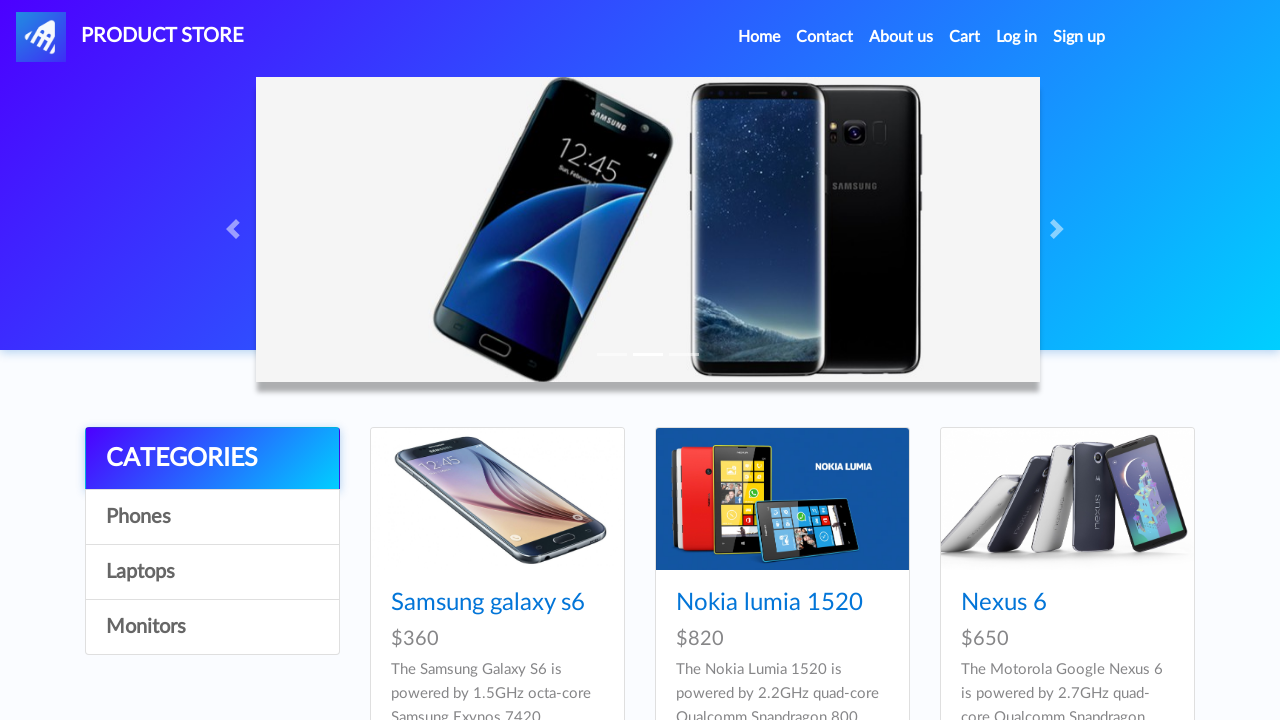

Validated that category 3 is visible
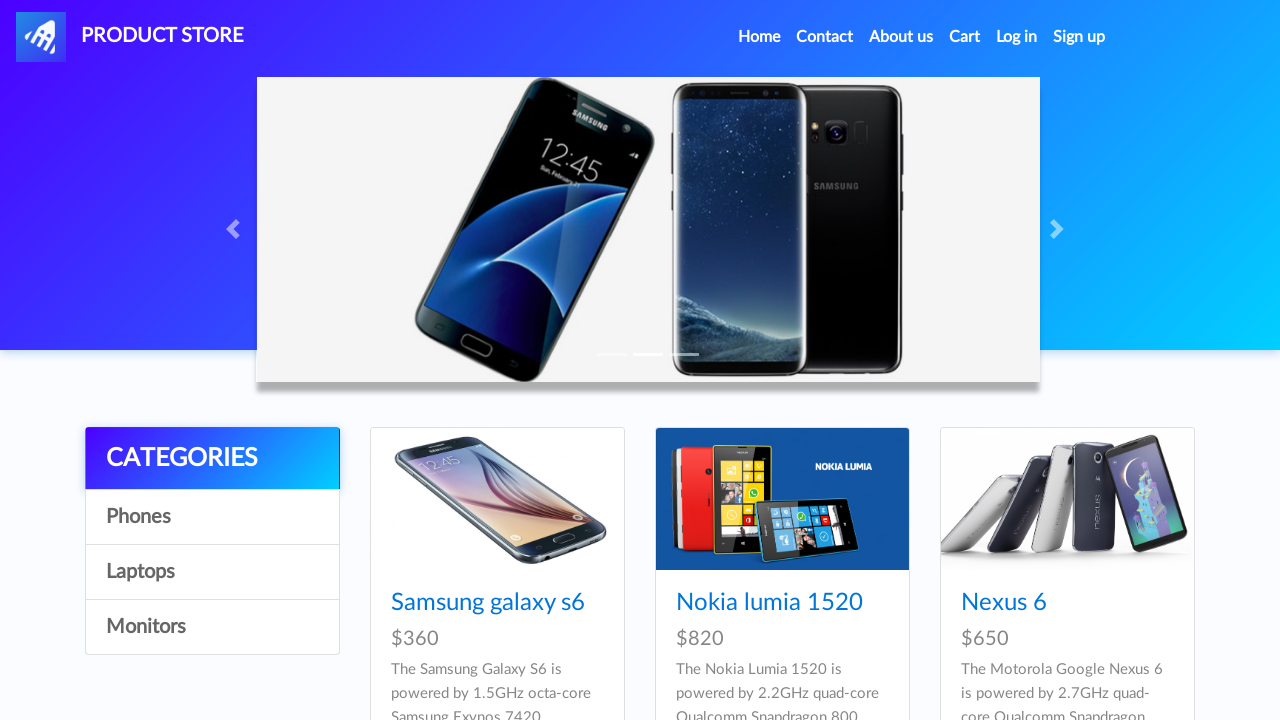

Validated that category 3 is enabled
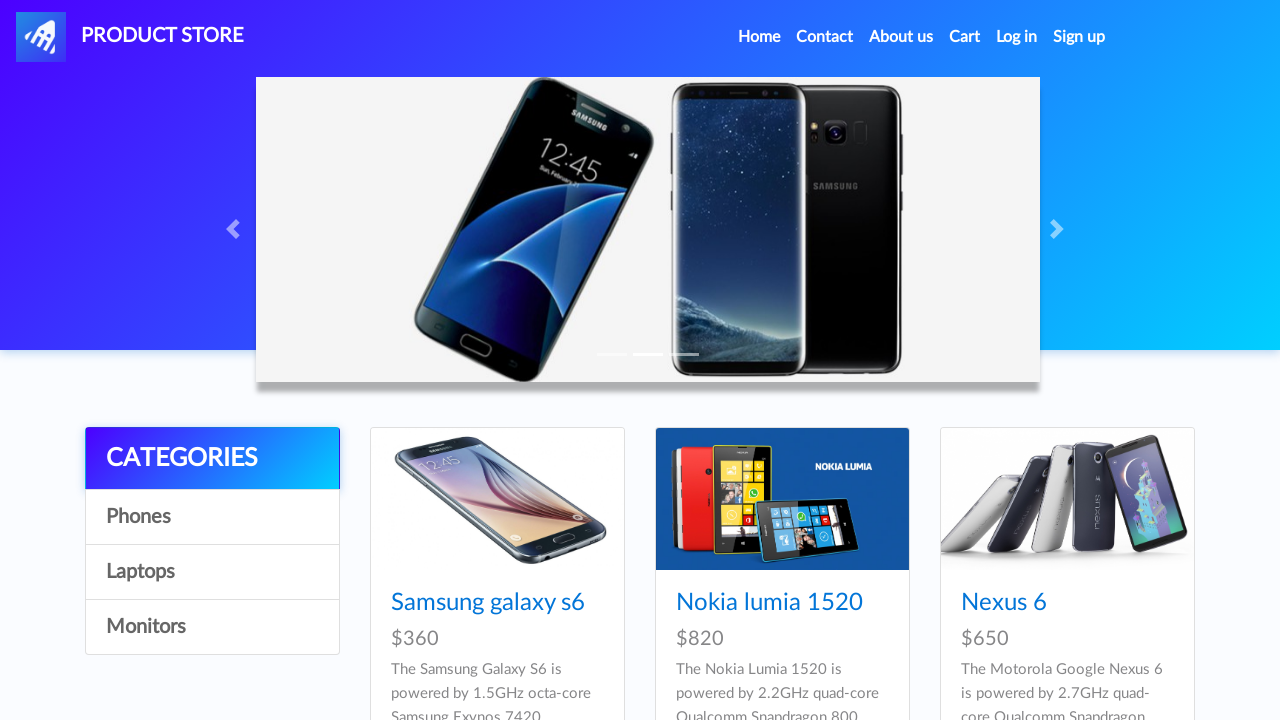

Validated category 3 text: 'Monitors' matches expected 'Monitors'
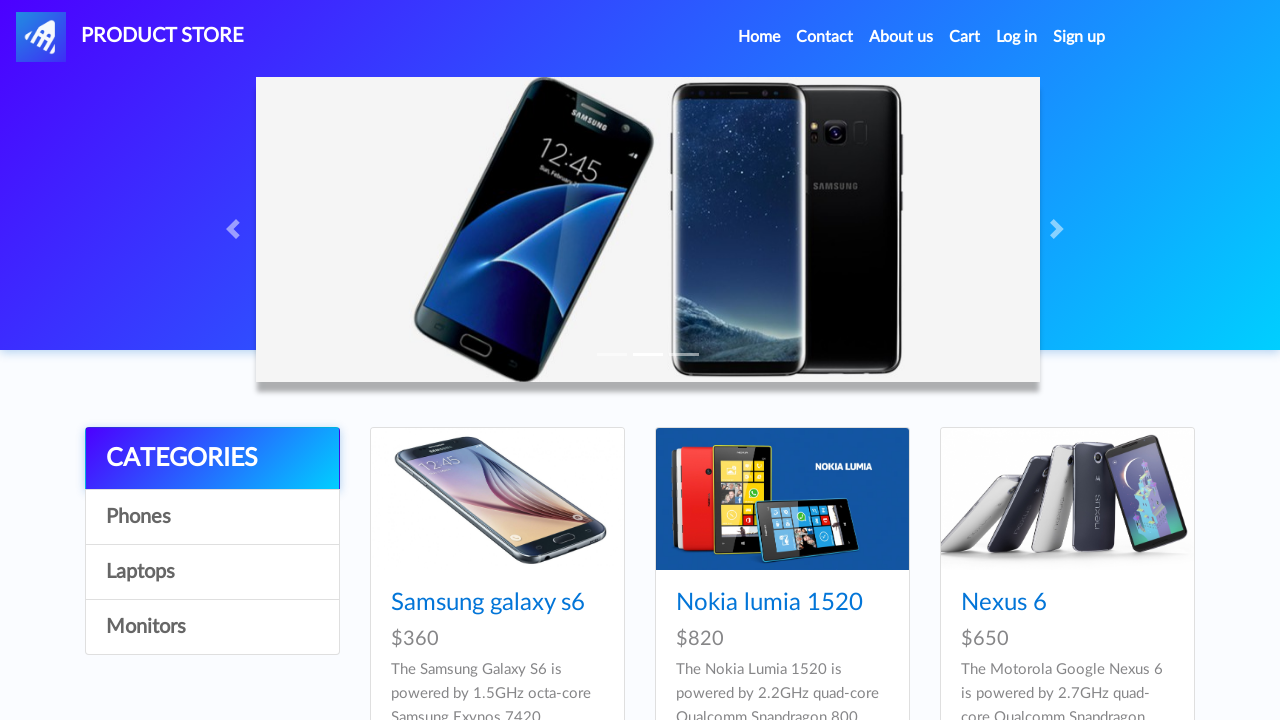

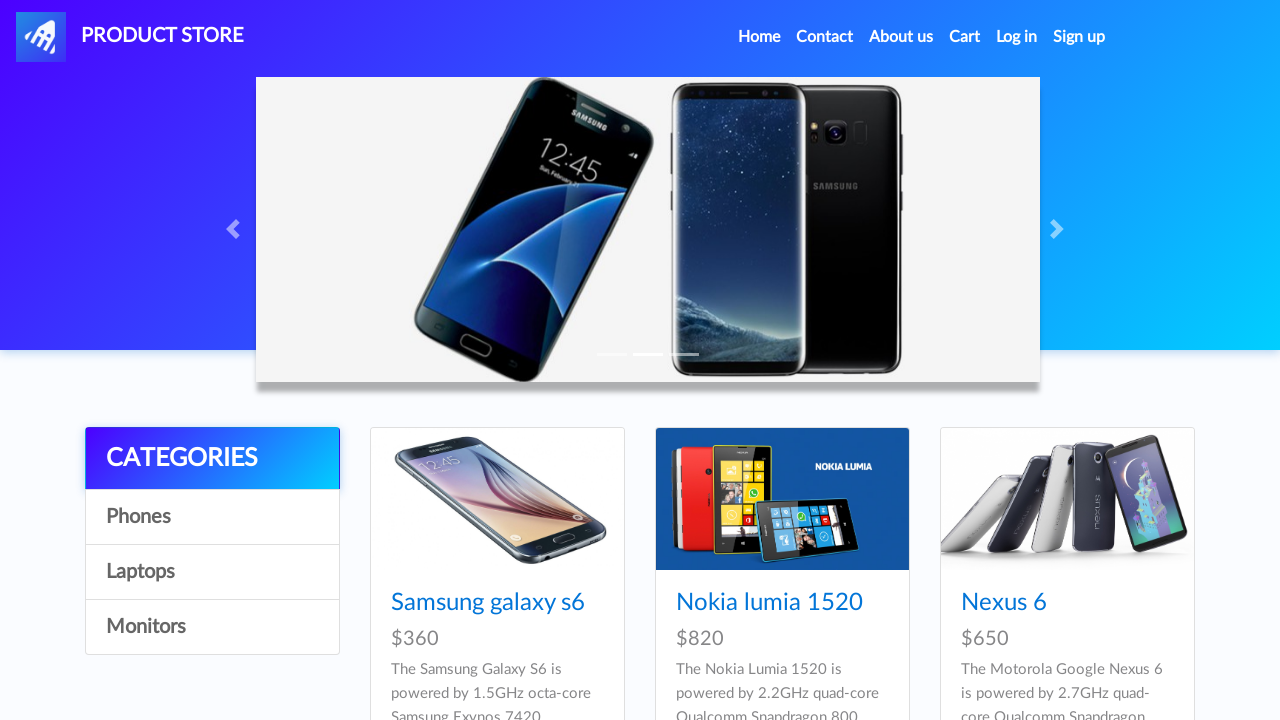